Tests interacting with an iframe by locating it via URL and clicking a button inside the frame

Starting URL: https://leafground.com/frame.xhtml

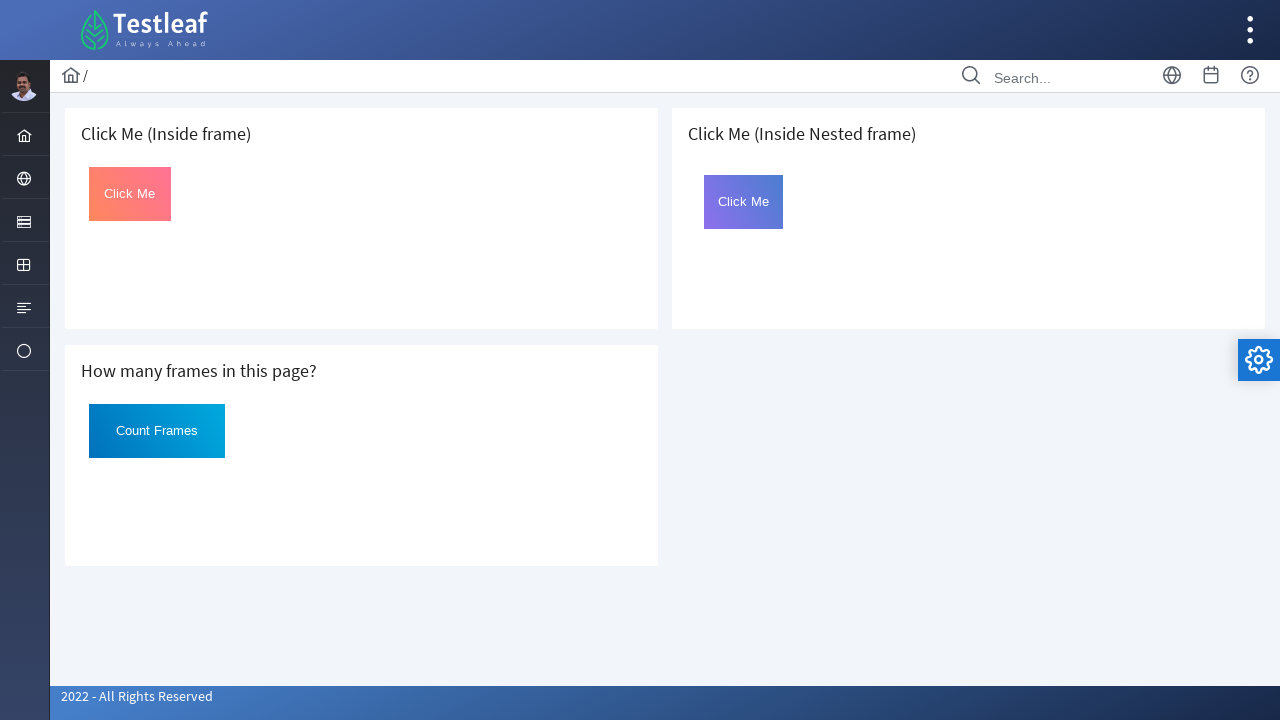

Located iframe by URL https://leafground.com/framebutton.xhtml
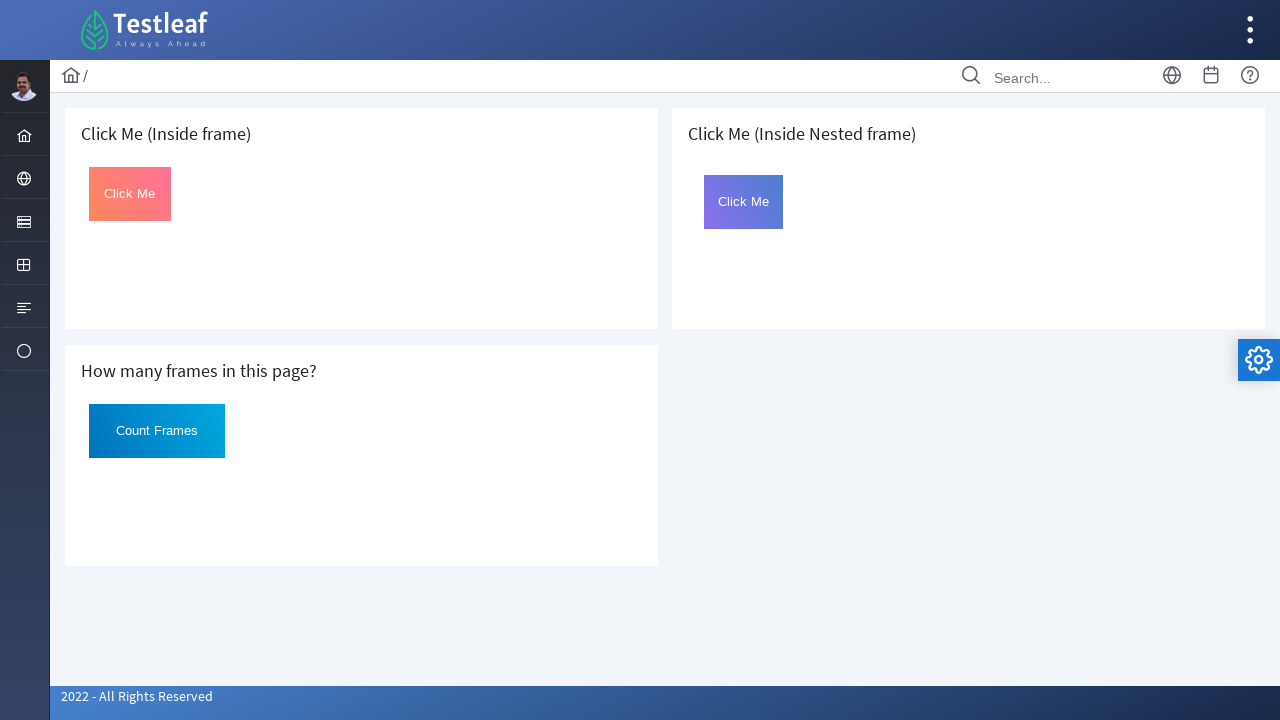

Clicked button with id 'Click' inside the iframe at (744, 202) on #Click
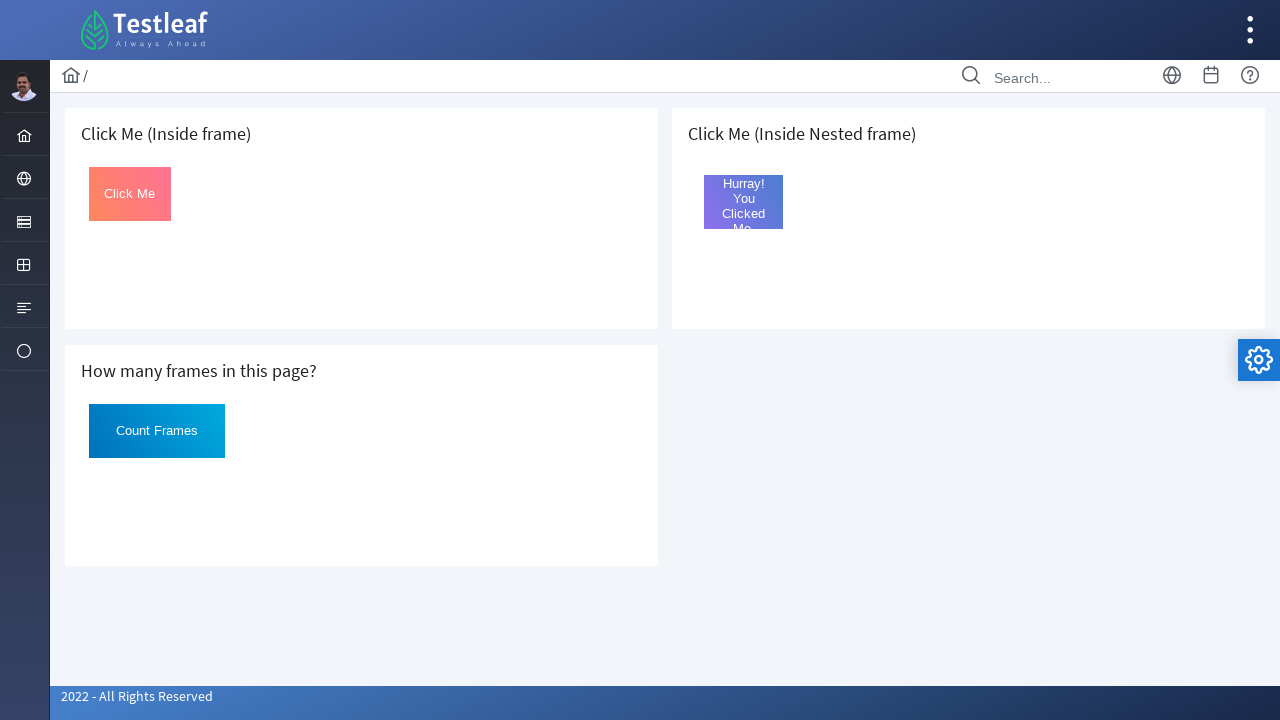

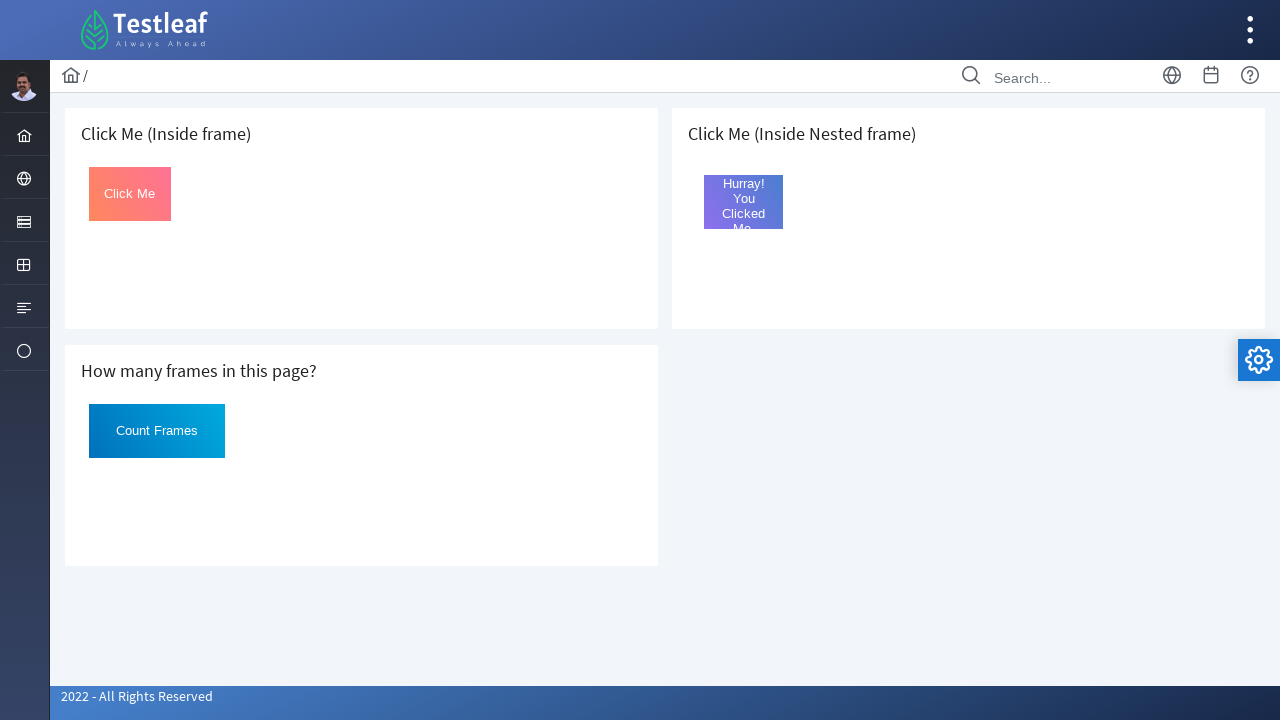